Tests radio button functionality by clicking on the Hockey radio button and verifying it becomes selected

Starting URL: https://practice.cydeo.com/radio_buttons

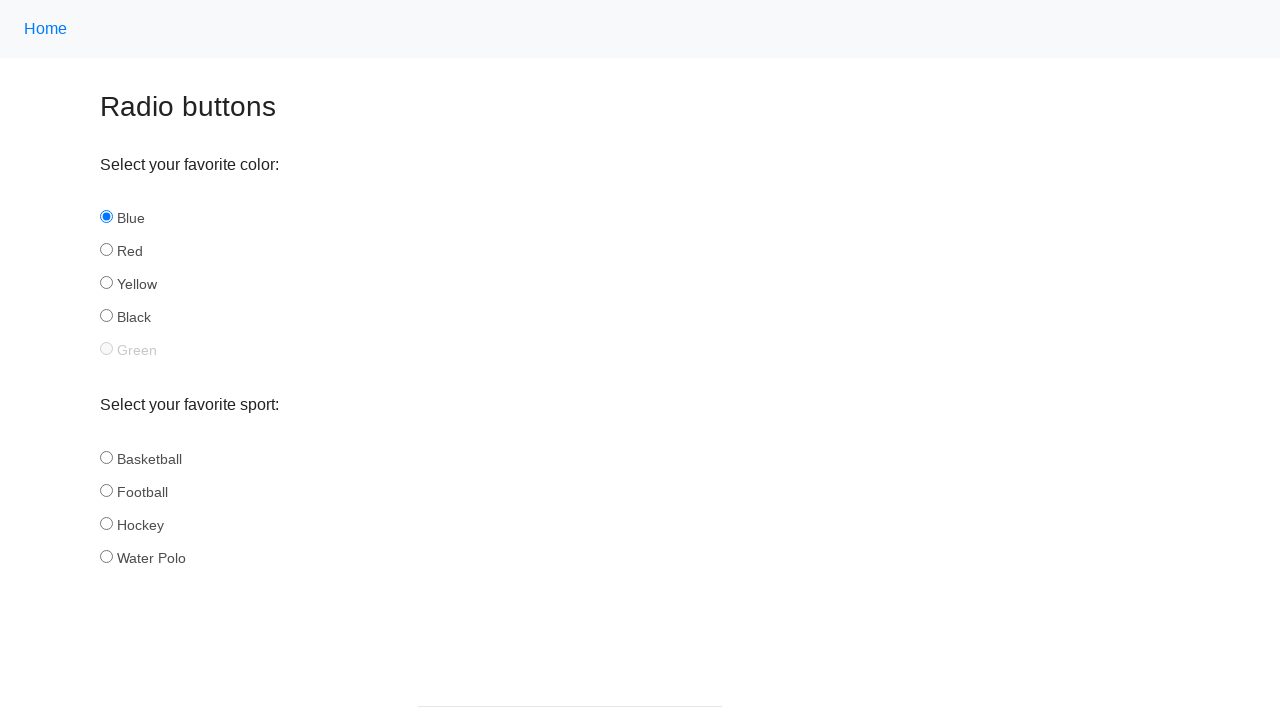

Clicked the Hockey radio button at (106, 523) on input#hockey
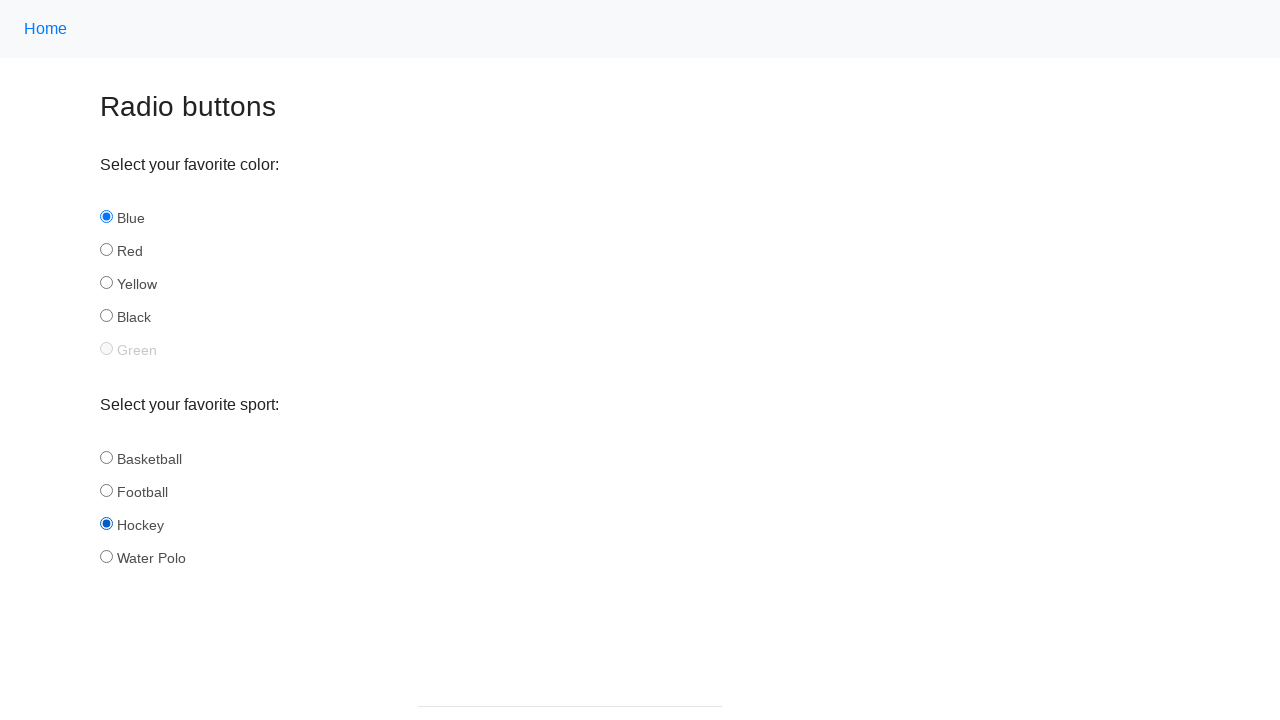

Located the Hockey radio button element
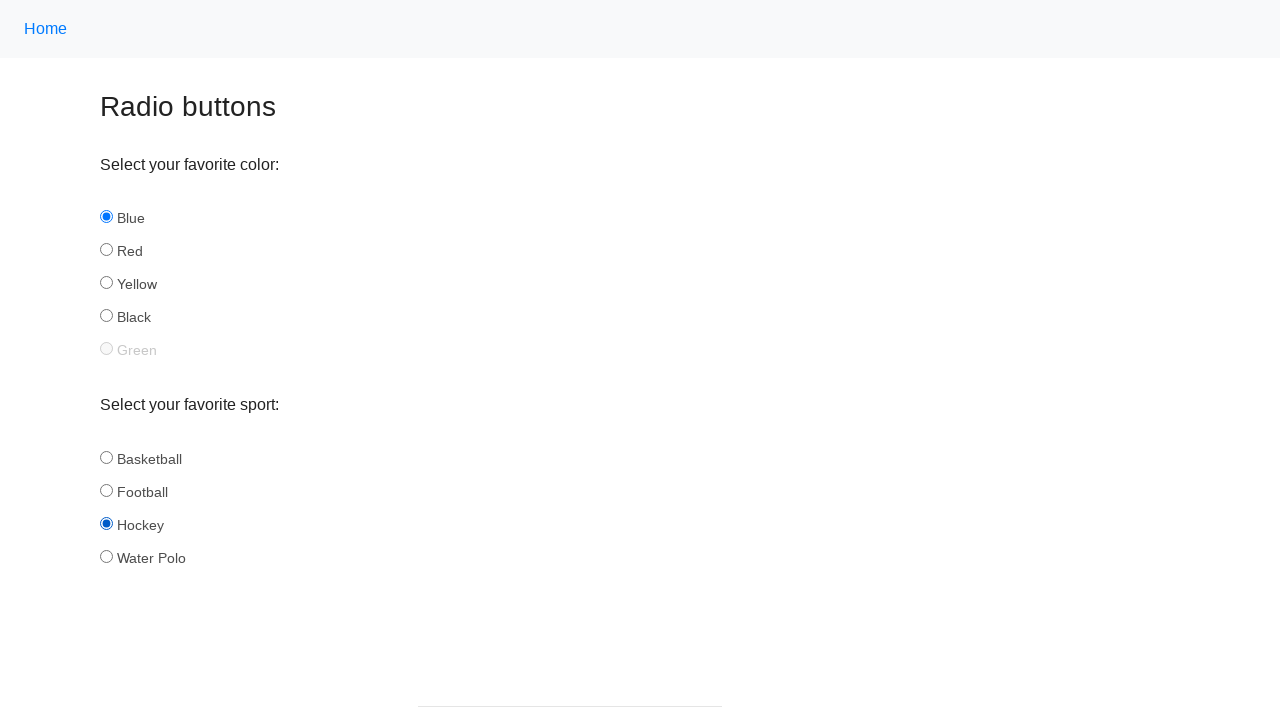

Verified that Hockey radio button is selected
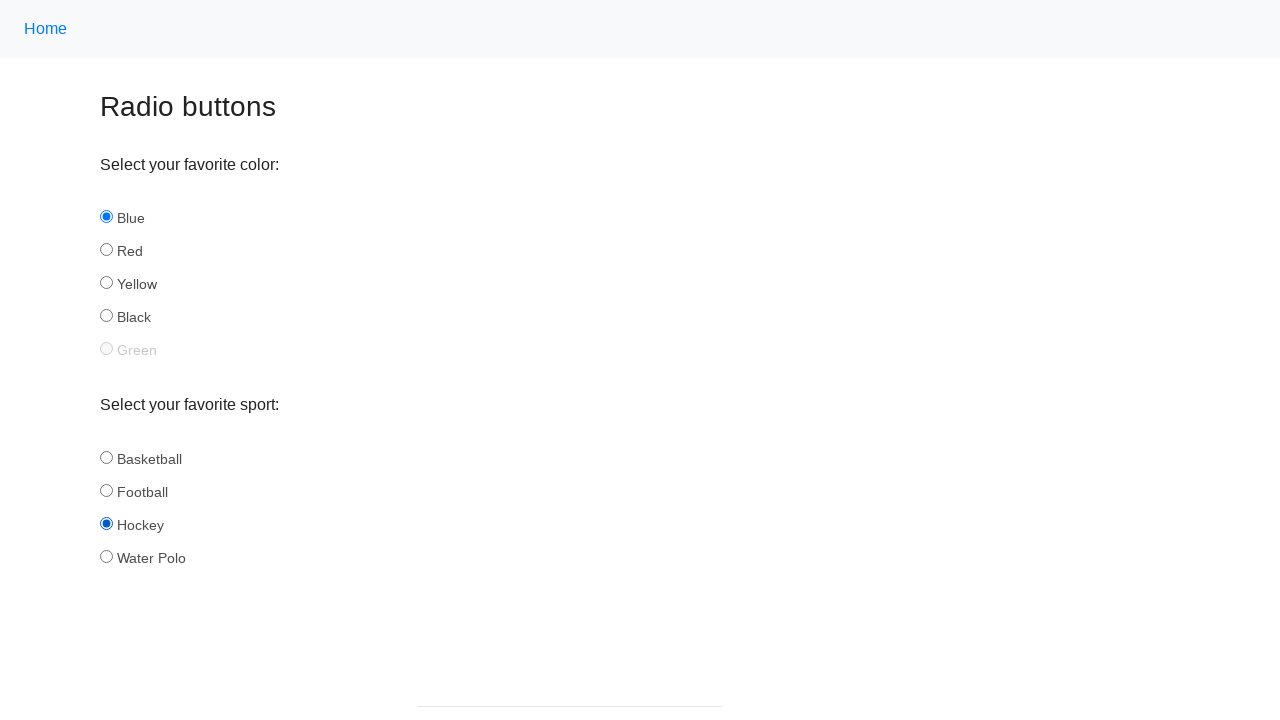

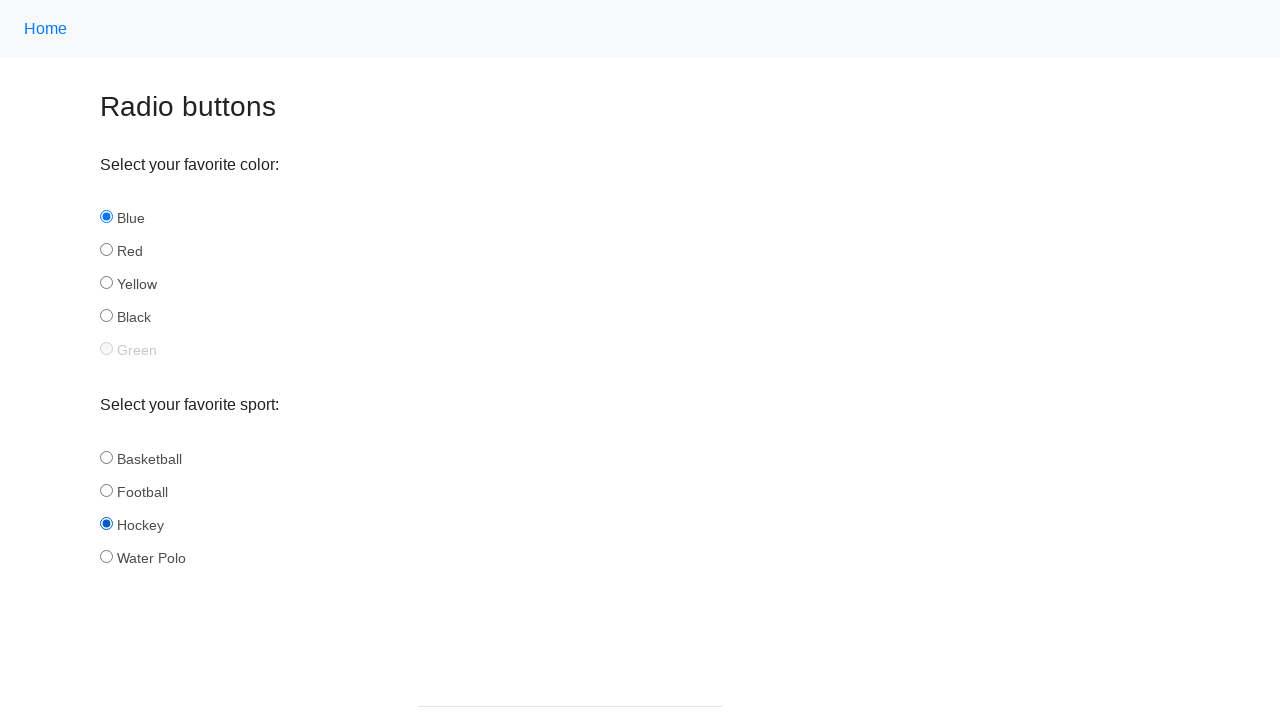